Tests radio button selection functionality by clicking the hockey radio button and verifying its selected state

Starting URL: https://practice.cydeo.com/radio_buttons

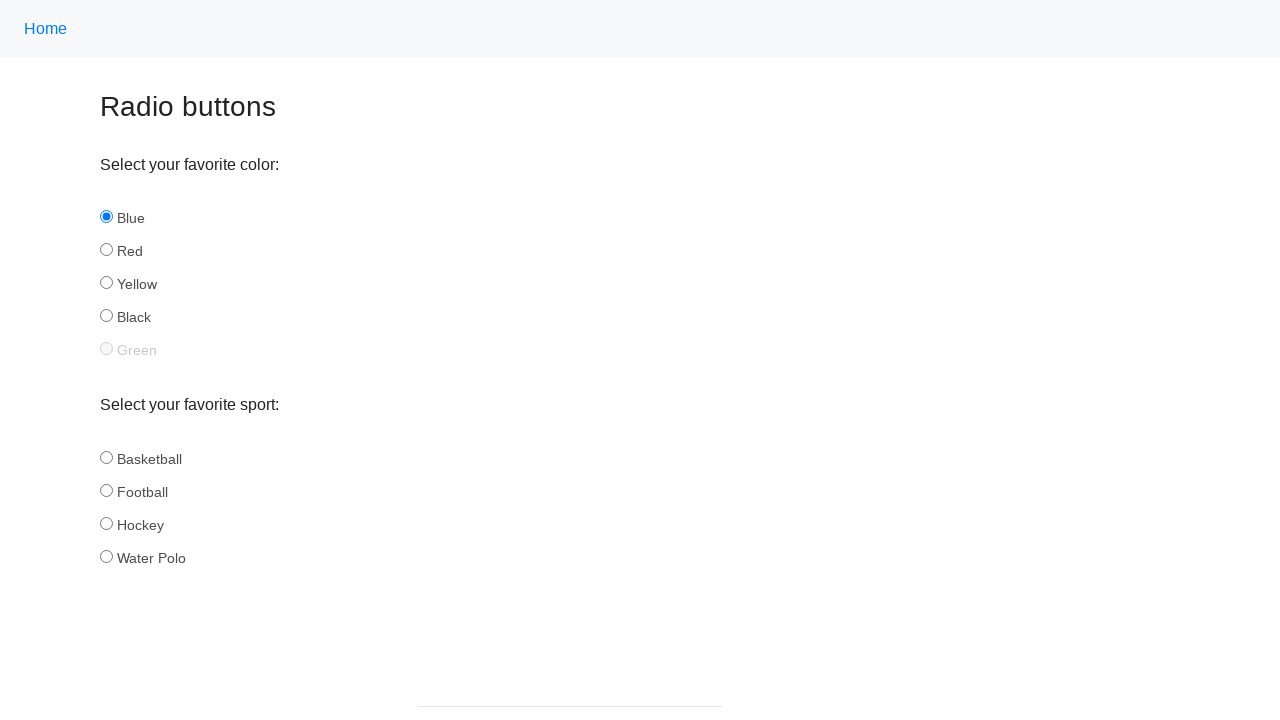

Clicked the hockey radio button at (106, 523) on input#hockey
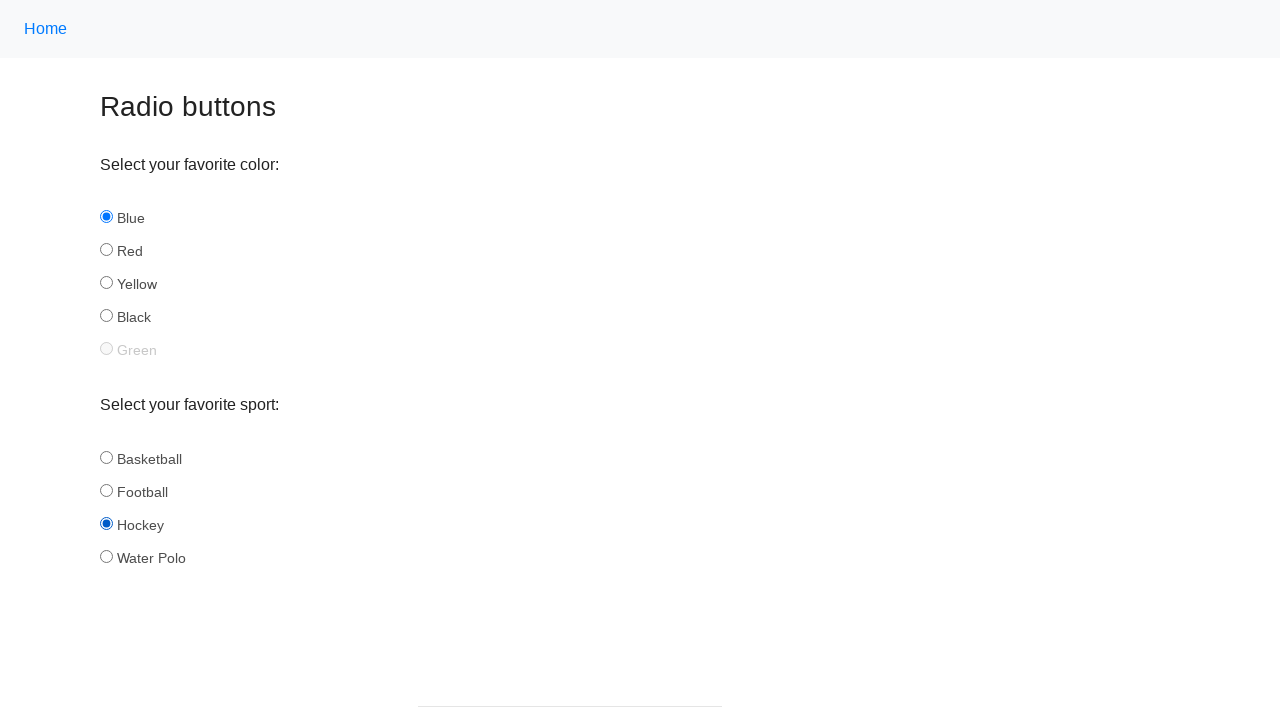

Located the hockey radio button element
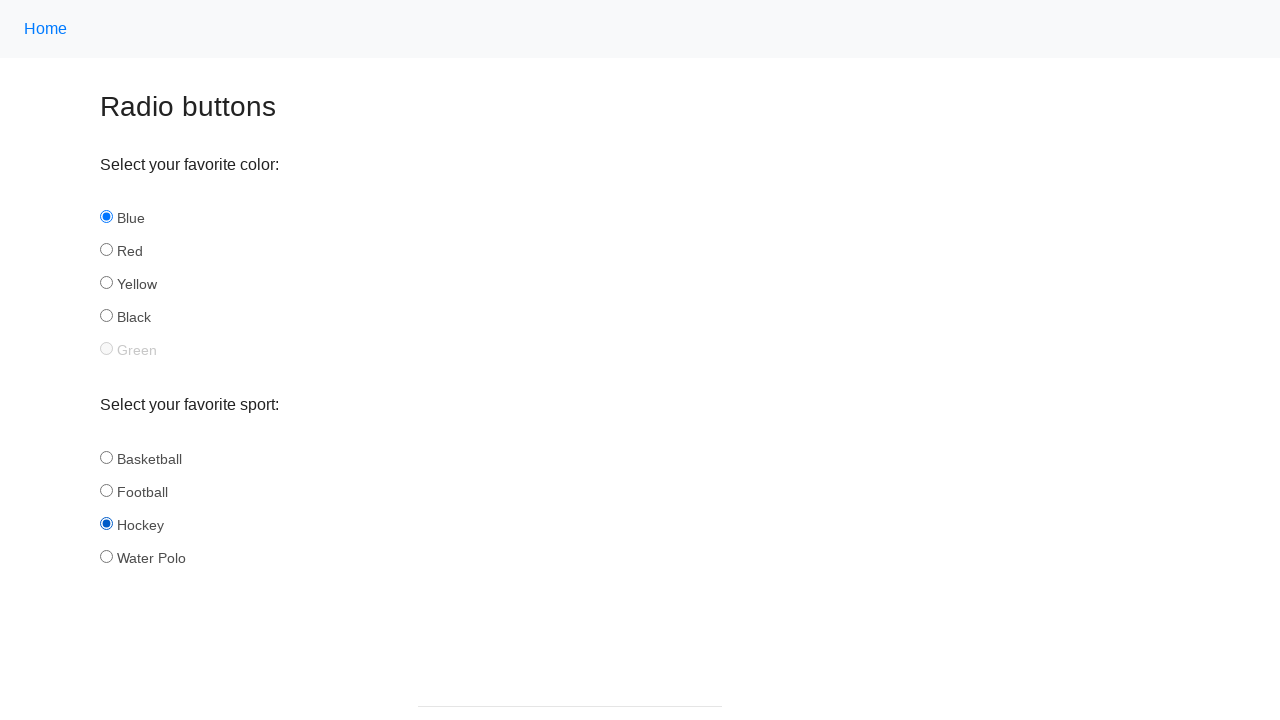

Verified that the hockey radio button is selected
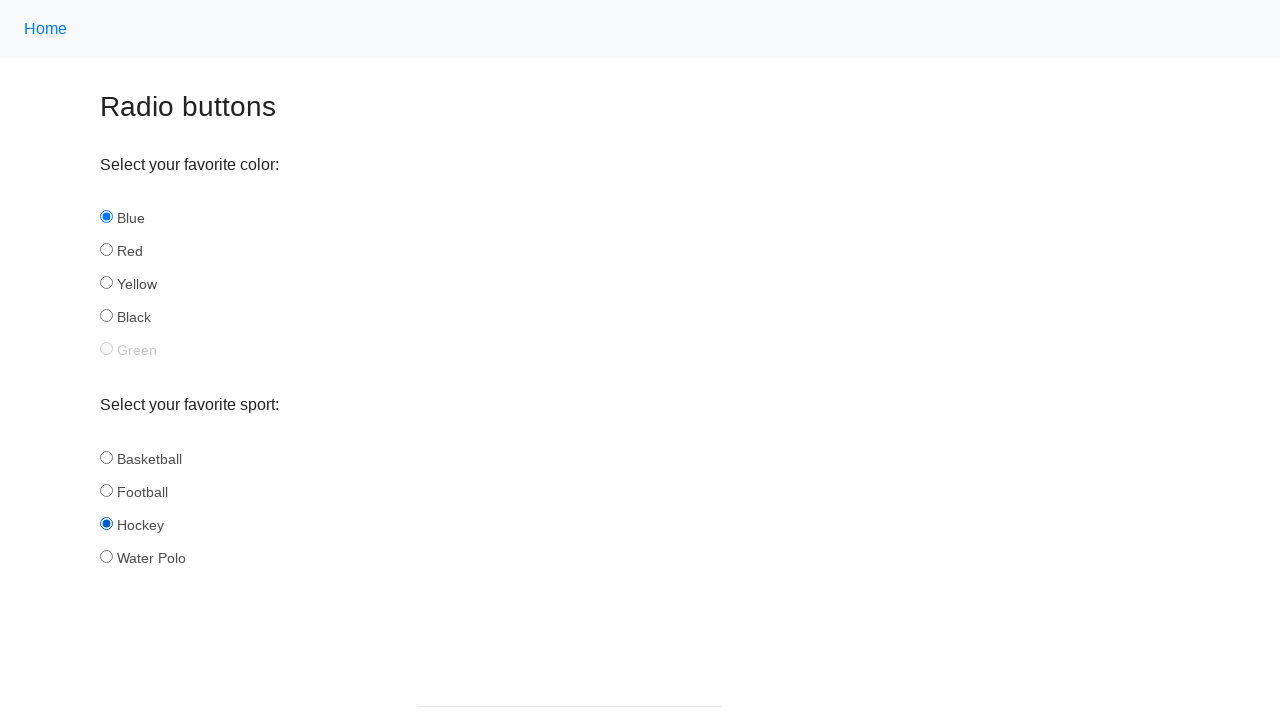

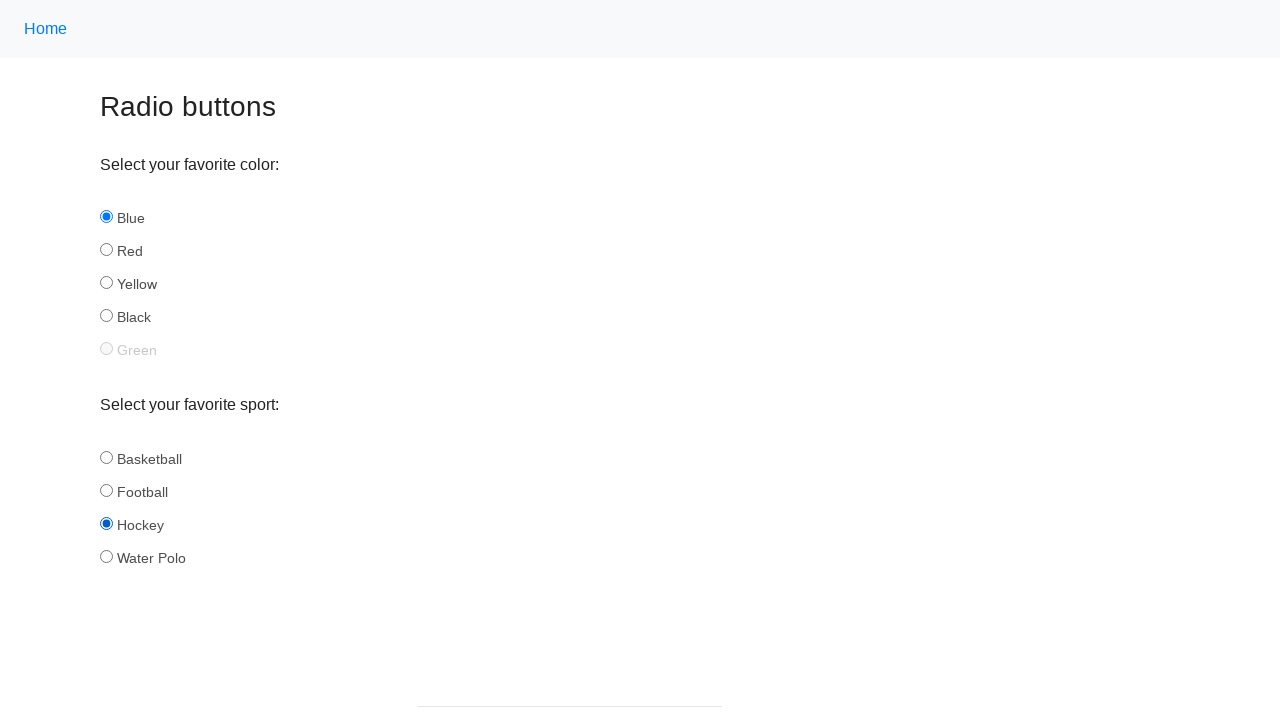